Tests the donation form functionality by selecting different donation amounts and filling in donor information fields

Starting URL: https://www.ut.edu/development-and-university-relations/give-now

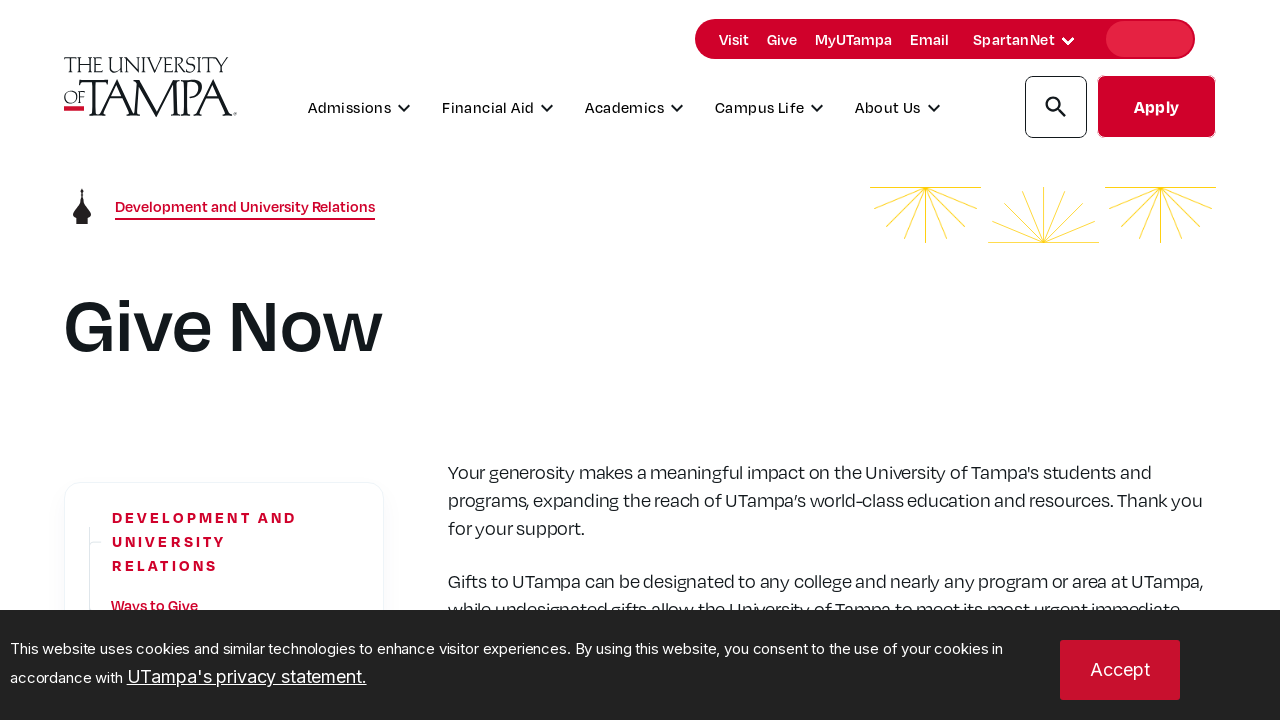

Waited 10 seconds for JavaScript to load the donation form
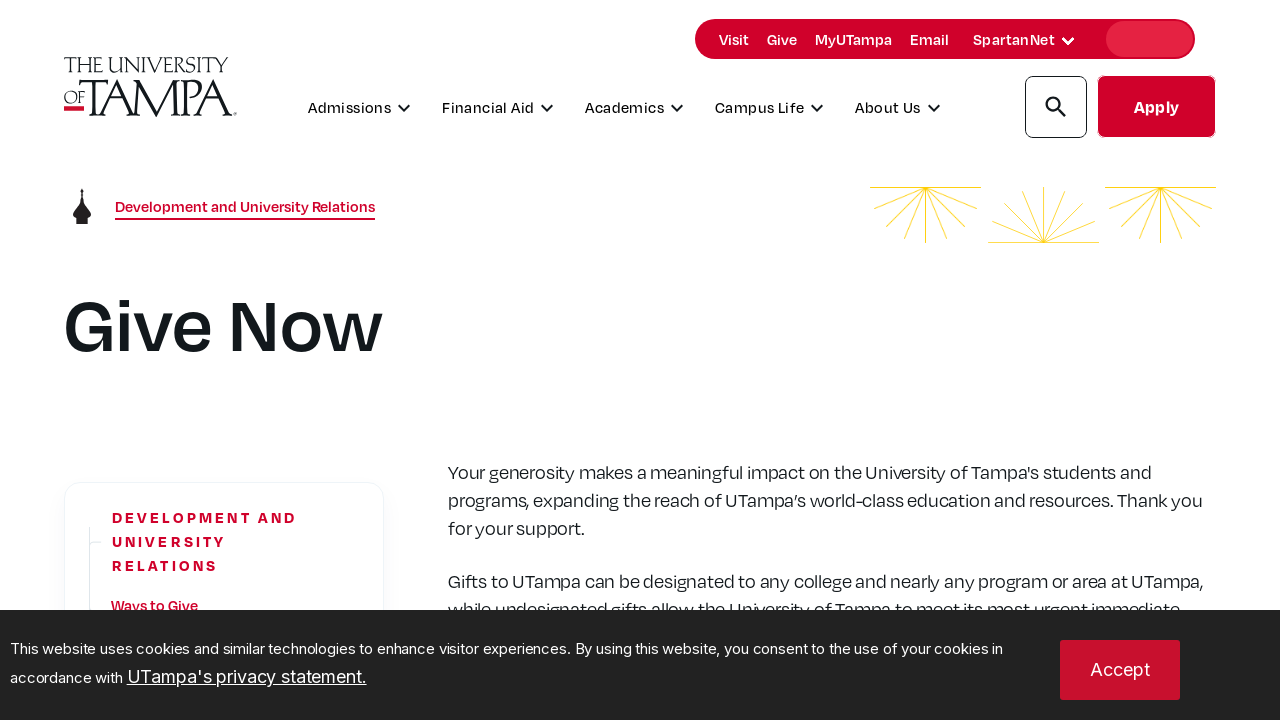

Clicked the hundred dollars donation button at (808, 360) on xpath=//*[@id="bboxdonation_gift_rdlstGivingLevels"]/div[4]/div/label
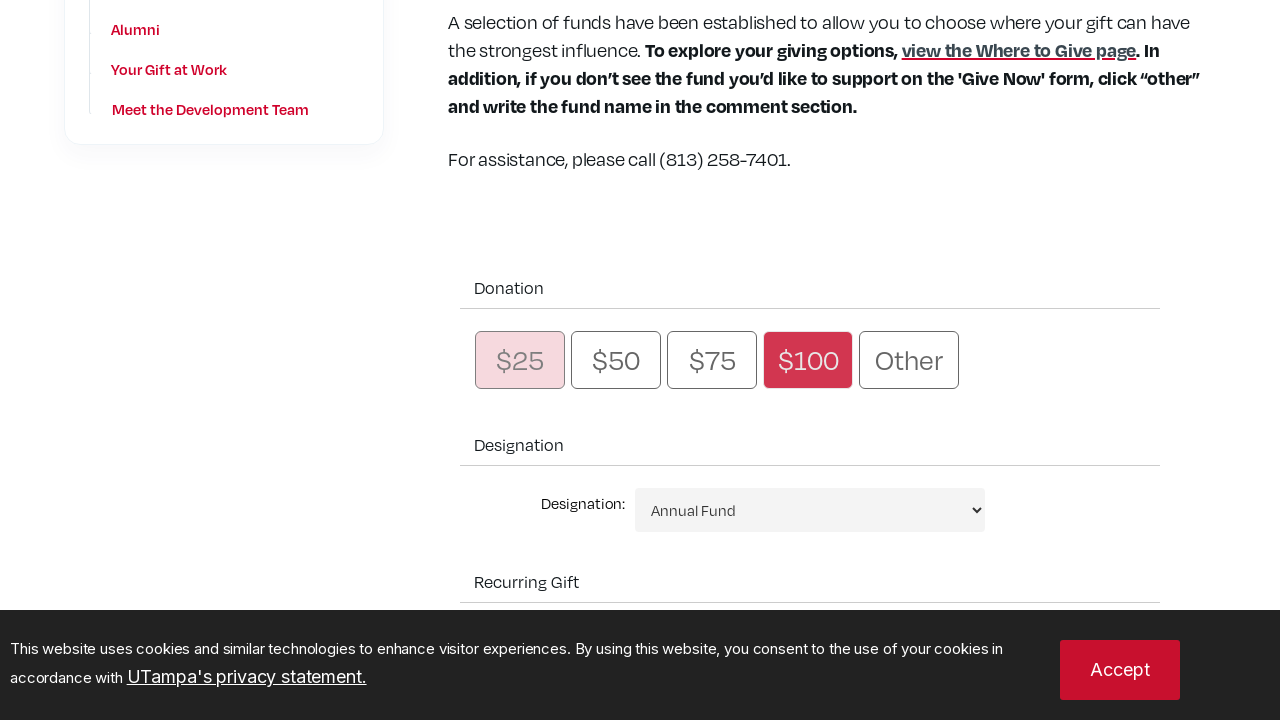

Clicked the fifty dollars donation button at (616, 360) on xpath=//*[@id="bboxdonation_gift_rdlstGivingLevels"]/div[2]/div/label
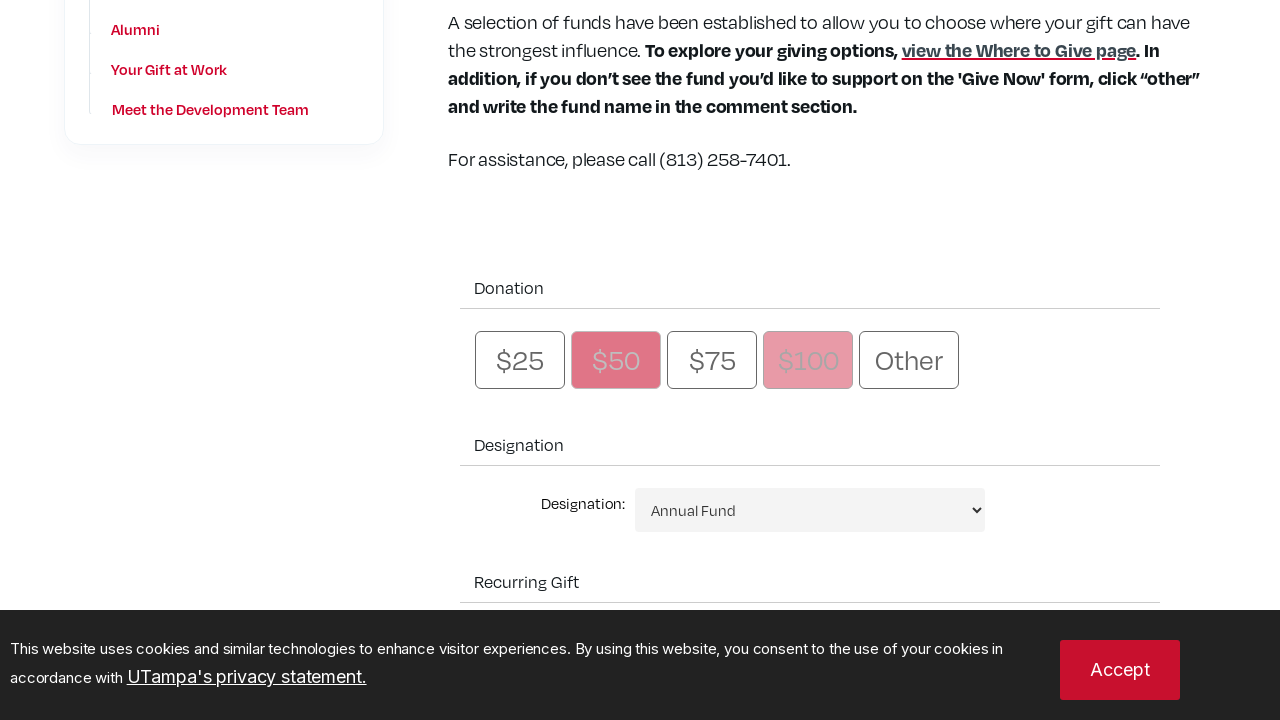

Filled in first name field with 'Carlos' on //*[@id="bboxdonation_billing_txtFirstName"]
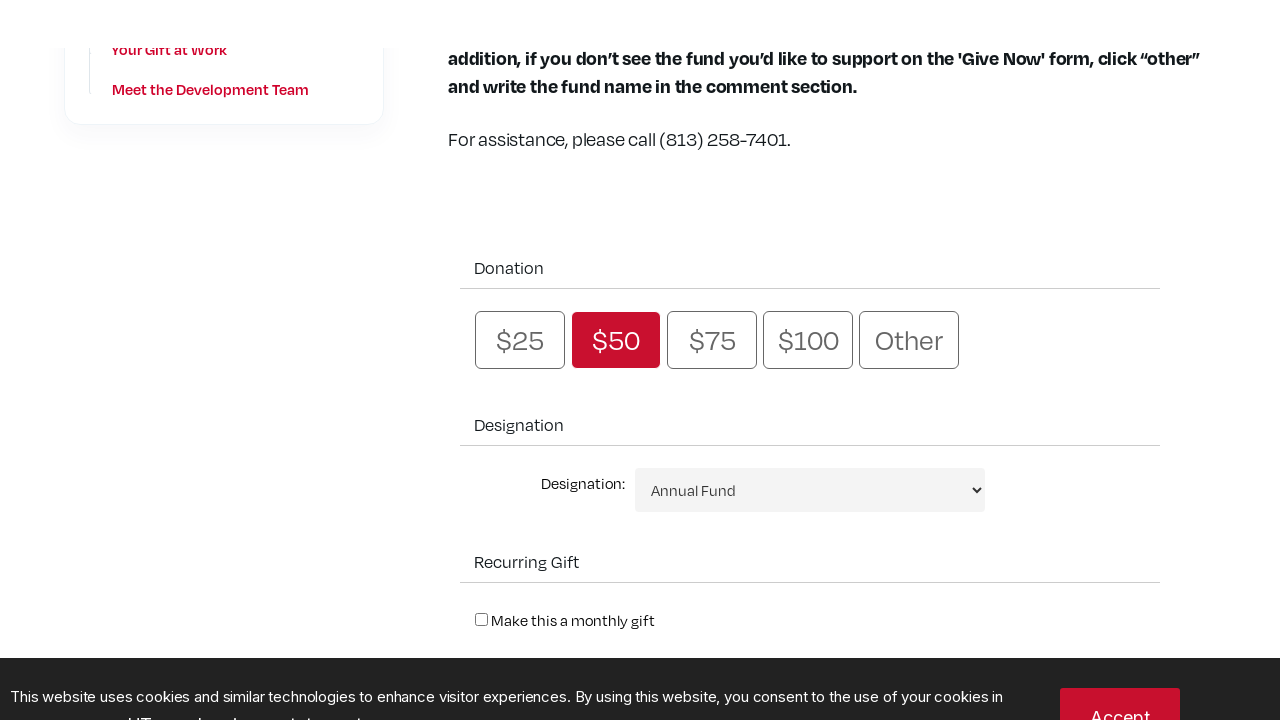

Filled in last name field with 'Silva' on //*[@id="bboxdonation_billing_txtLastName"]
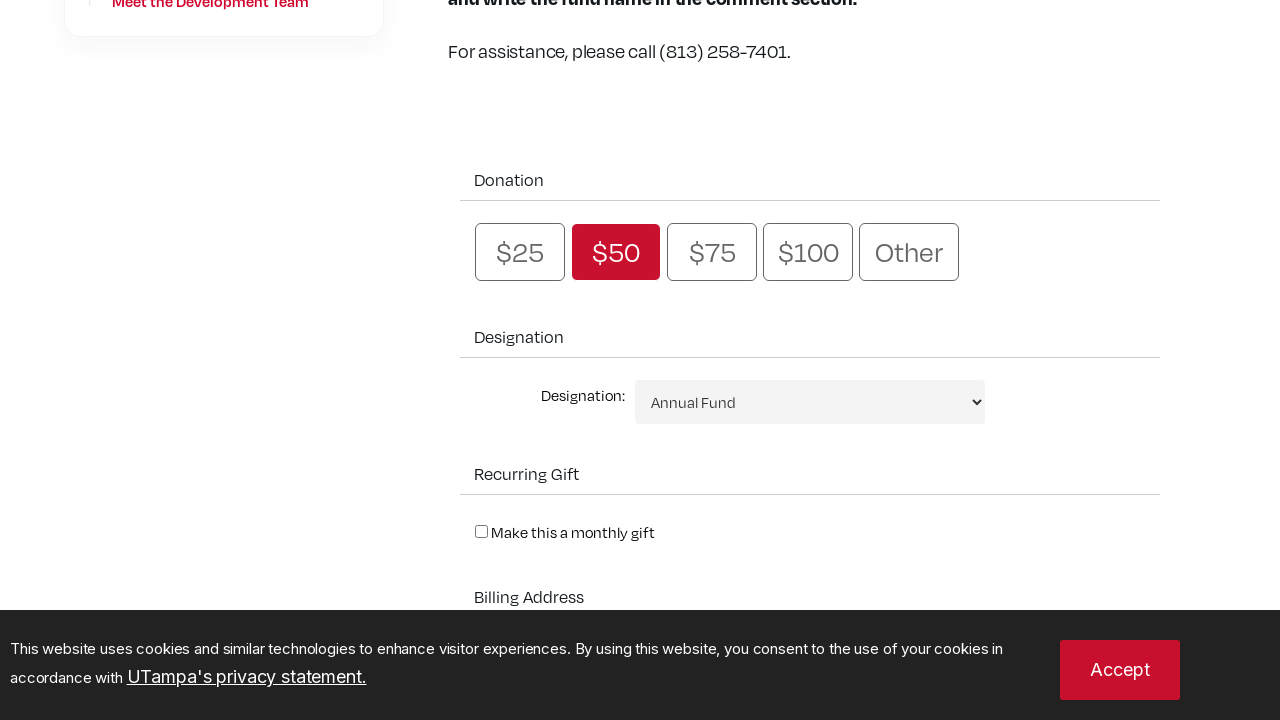

Filled in email field with 'teste@gmail.com' on //*[@id="bboxdonation_billing_txtEmail"]
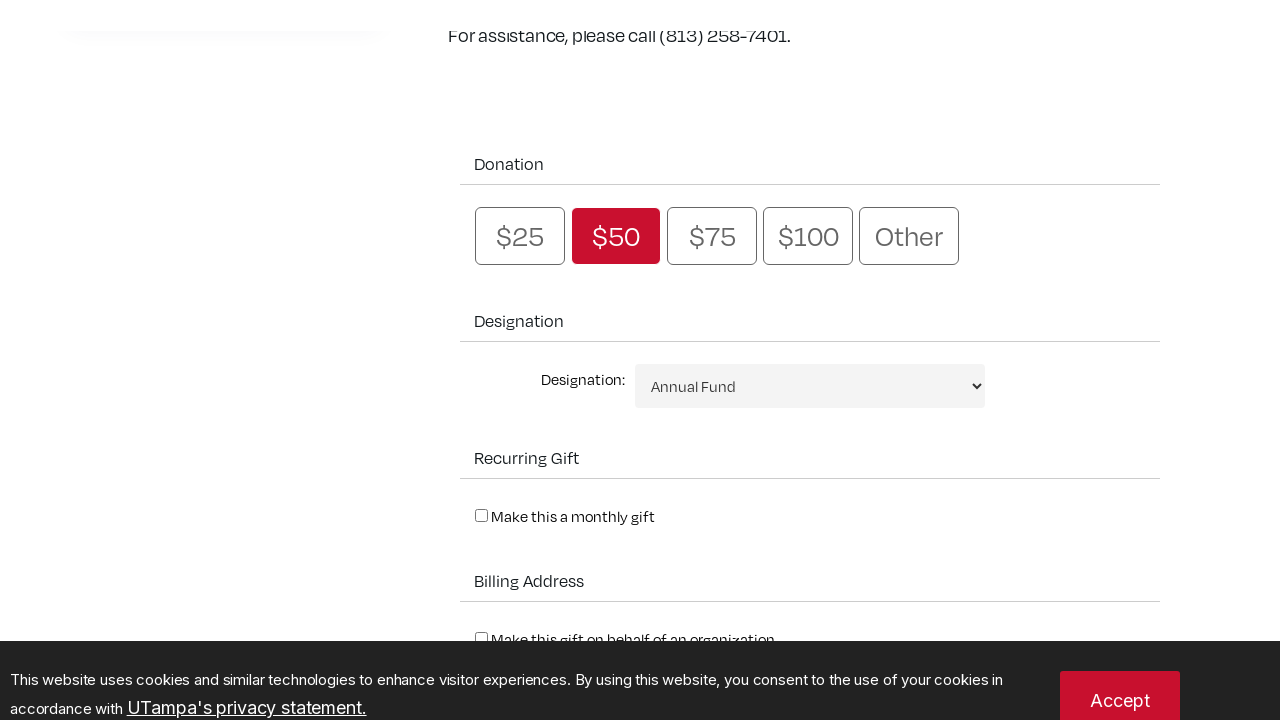

Clicked the country dropdown at (810, 361) on xpath=//*[@id="bboxdonation_billing_billingAddress_ddCountry"]
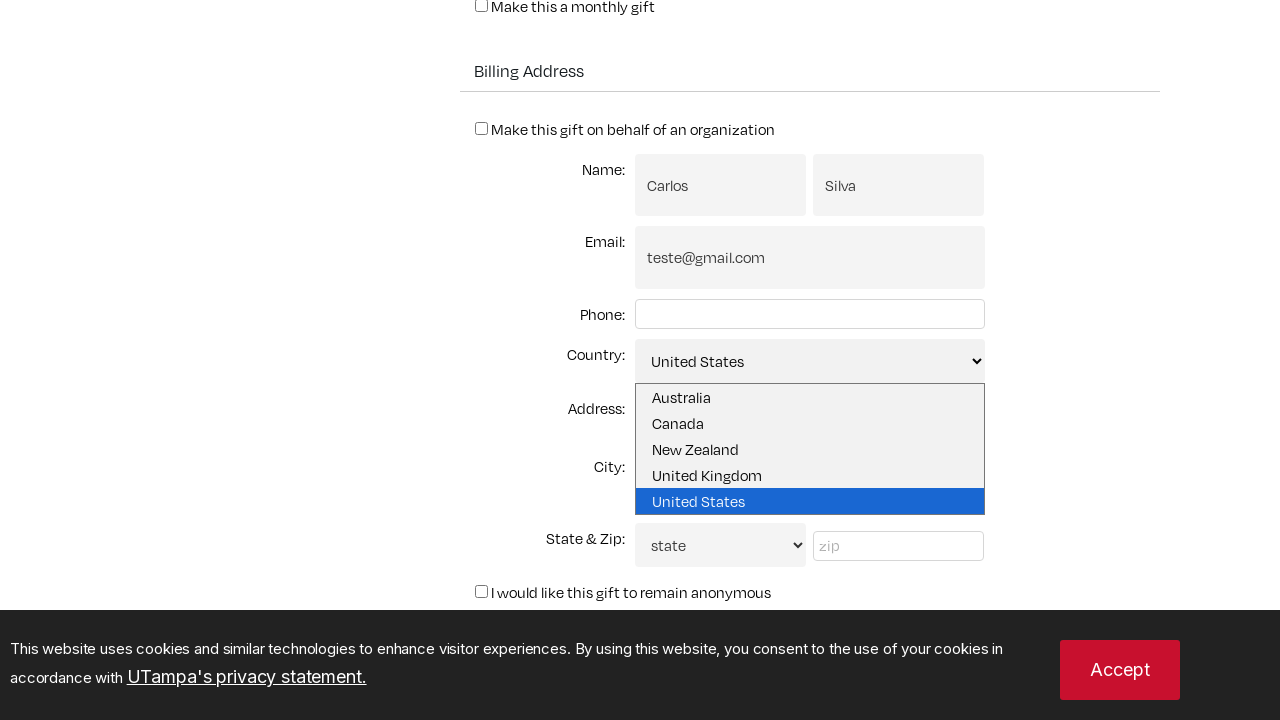

Filled in address field with 'palacio do planalto' on //*[@id="bboxdonation_billing_billingAddress_txtAddress"]
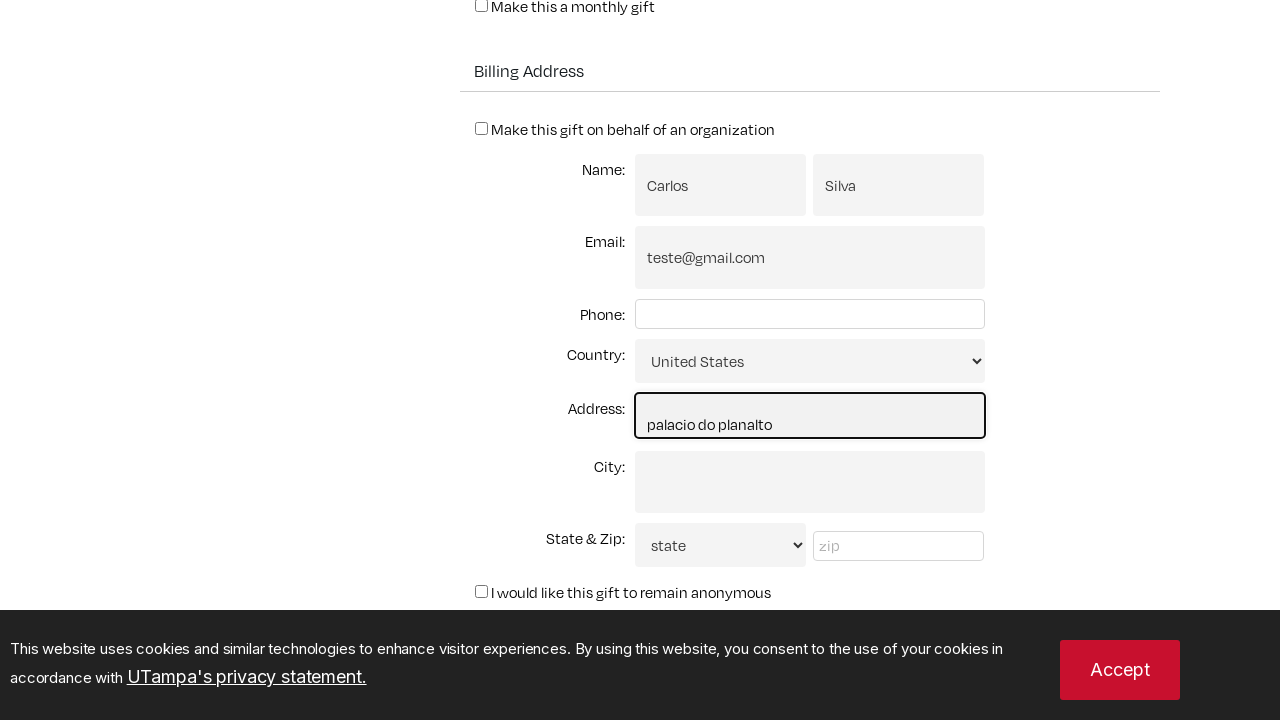

Hovered over the secure payment submit button to verify styling at (742, 360) on xpath=//*[@id="bboxdonation_btnSecurePayment"]
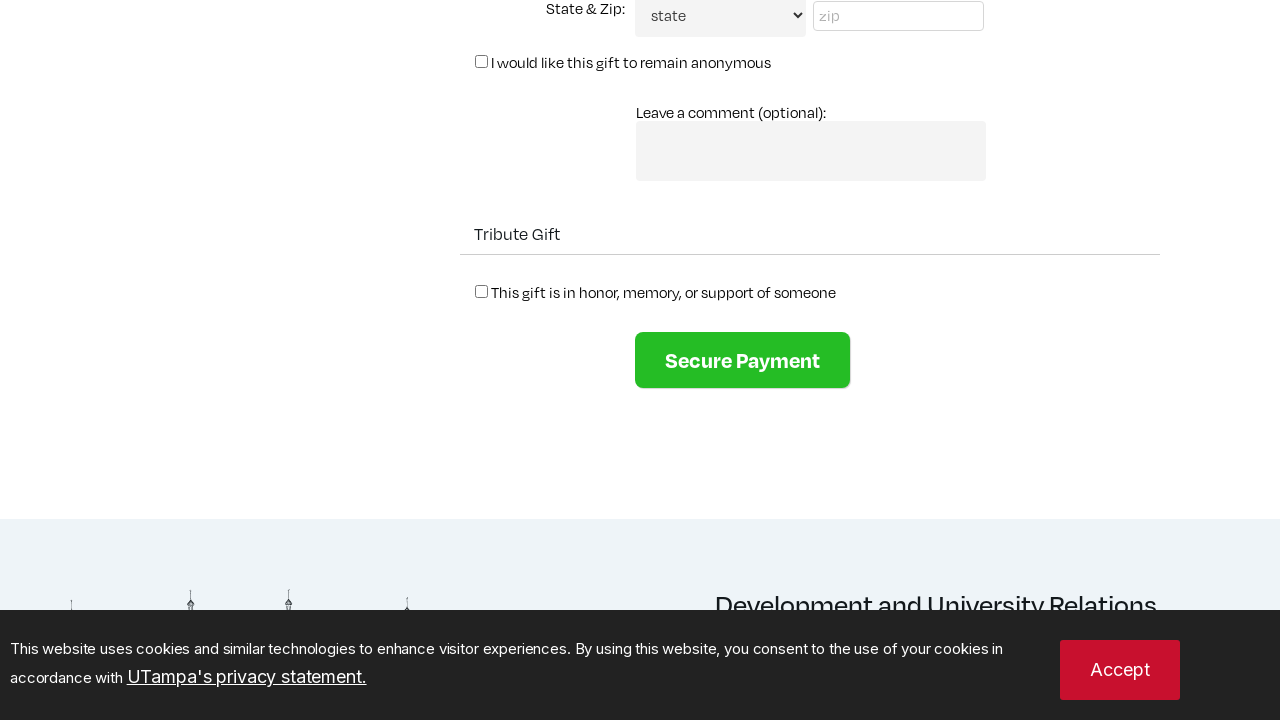

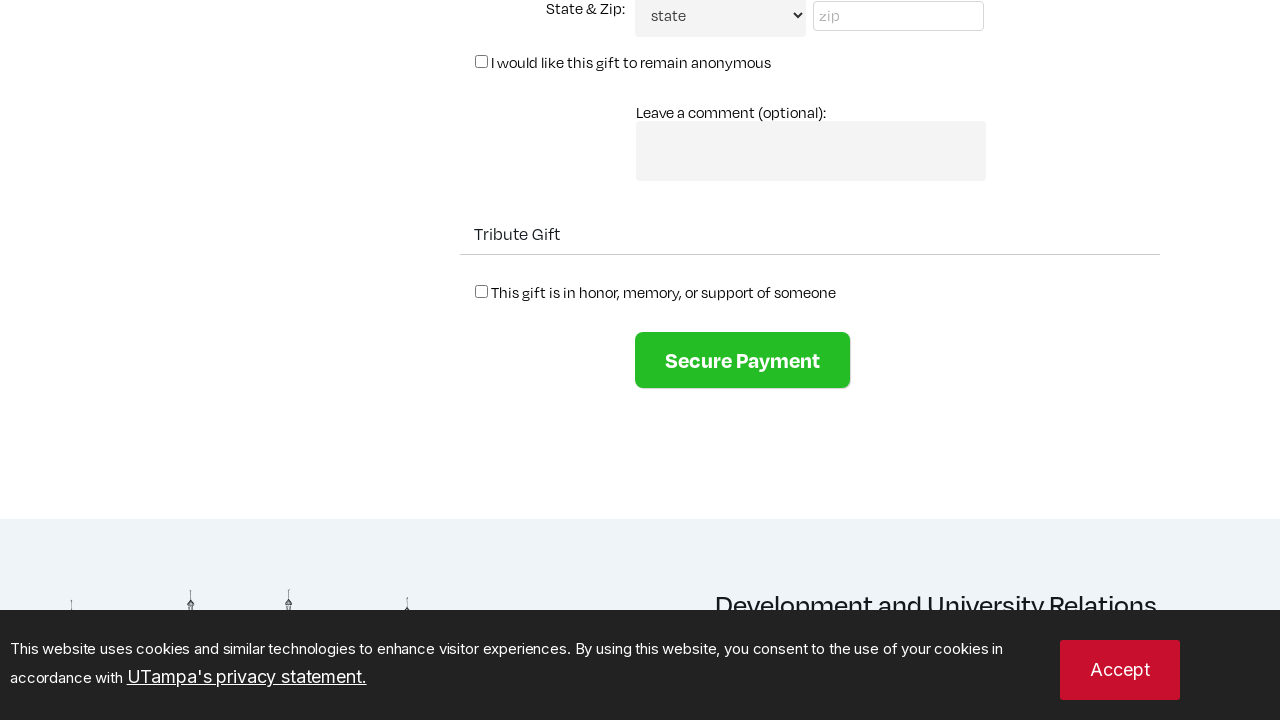